Tests editing a task by pressing Tab key to save

Starting URL: http://todomvc4tasj.herokuapp.com/#/active

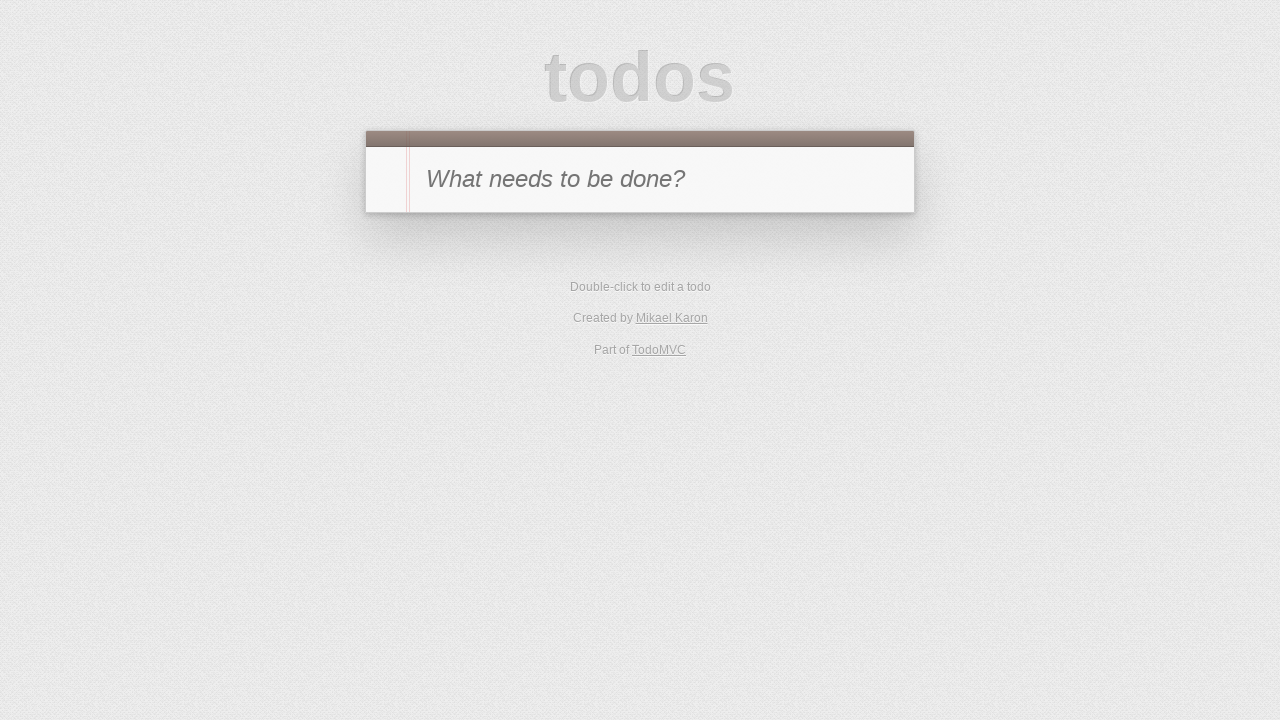

Set localStorage with initial task 'A'
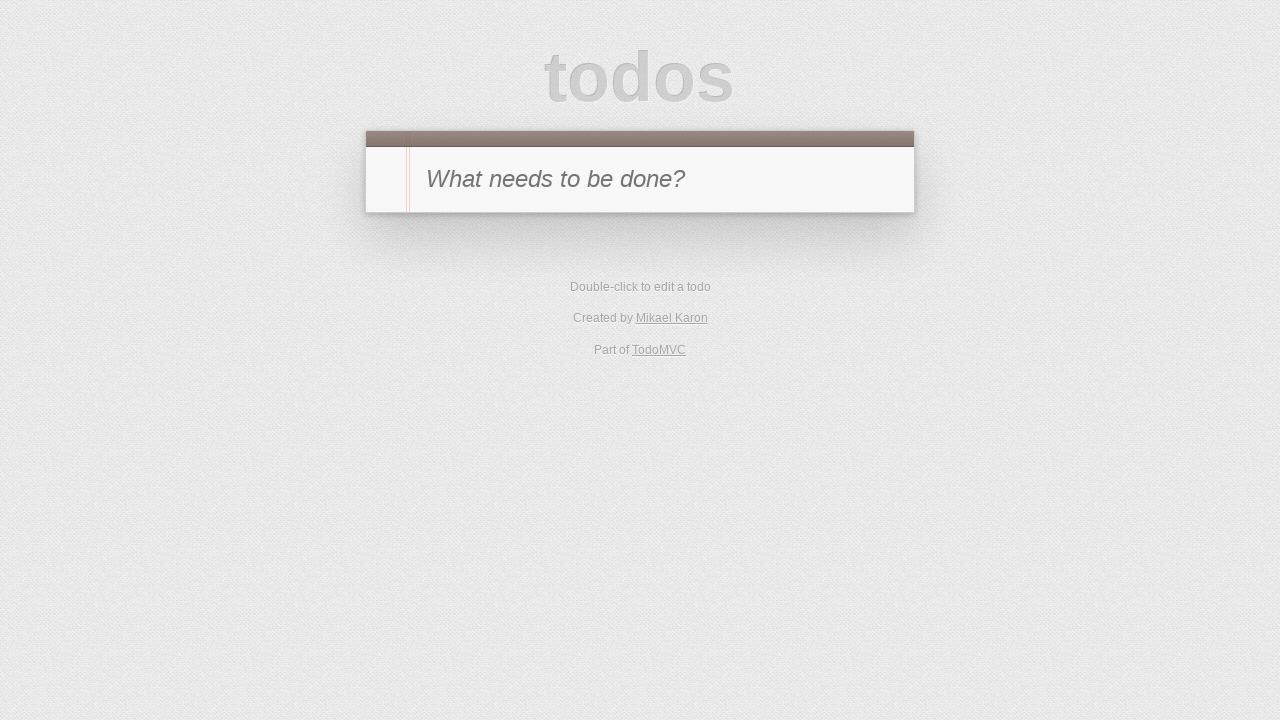

Reloaded page to apply initial state
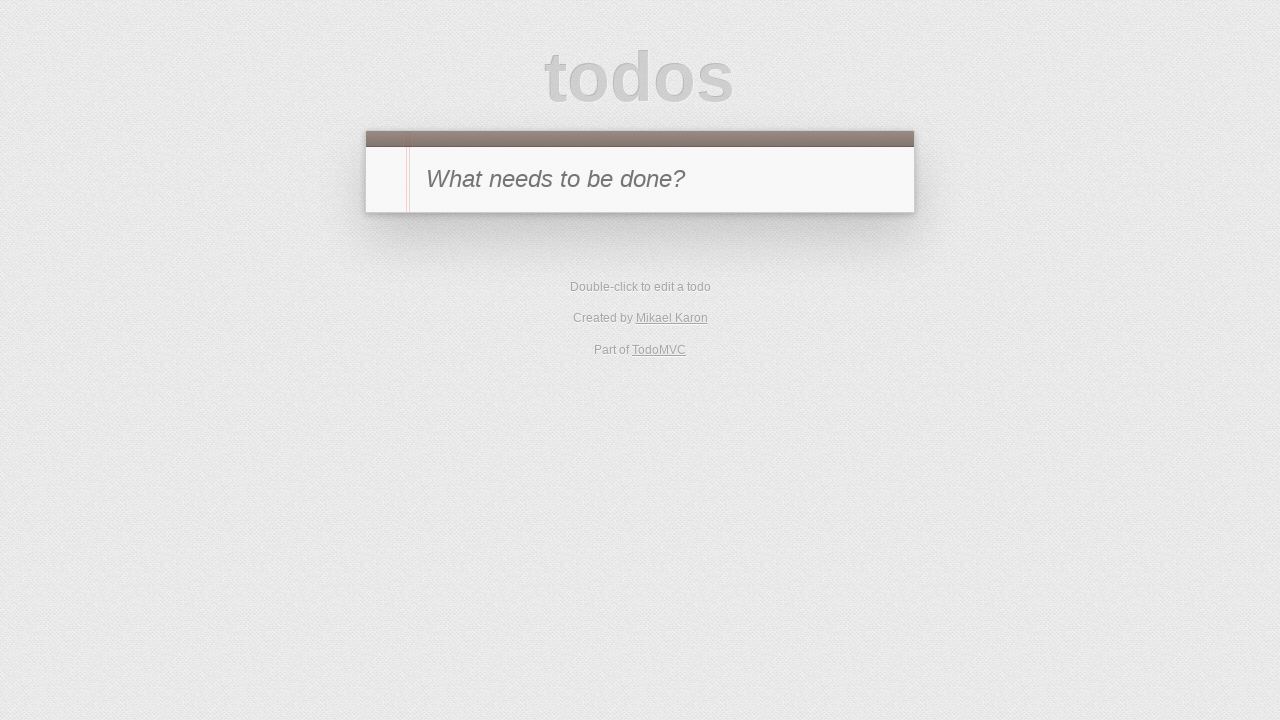

Double-clicked task 'A' to enter edit mode at (640, 242) on #todo-list>li >> internal:has-text="A"i
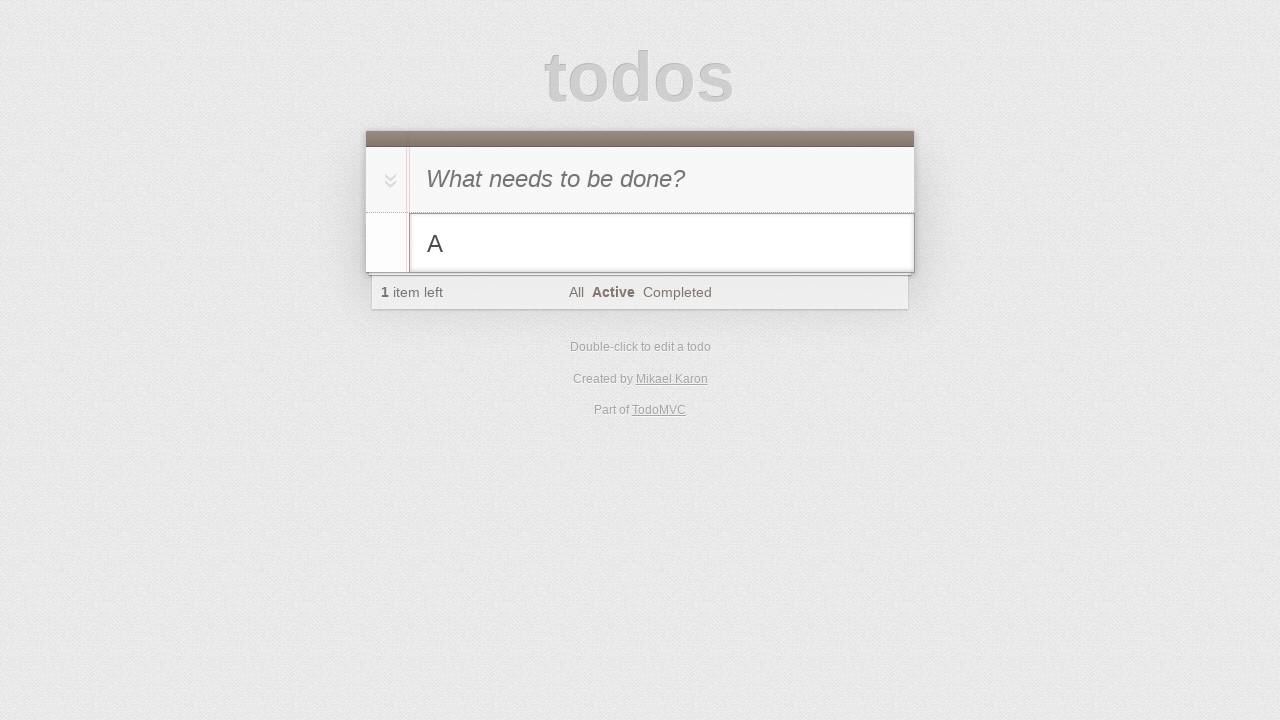

Filled edit field with 'A edited' on #todo-list>li.editing .edit
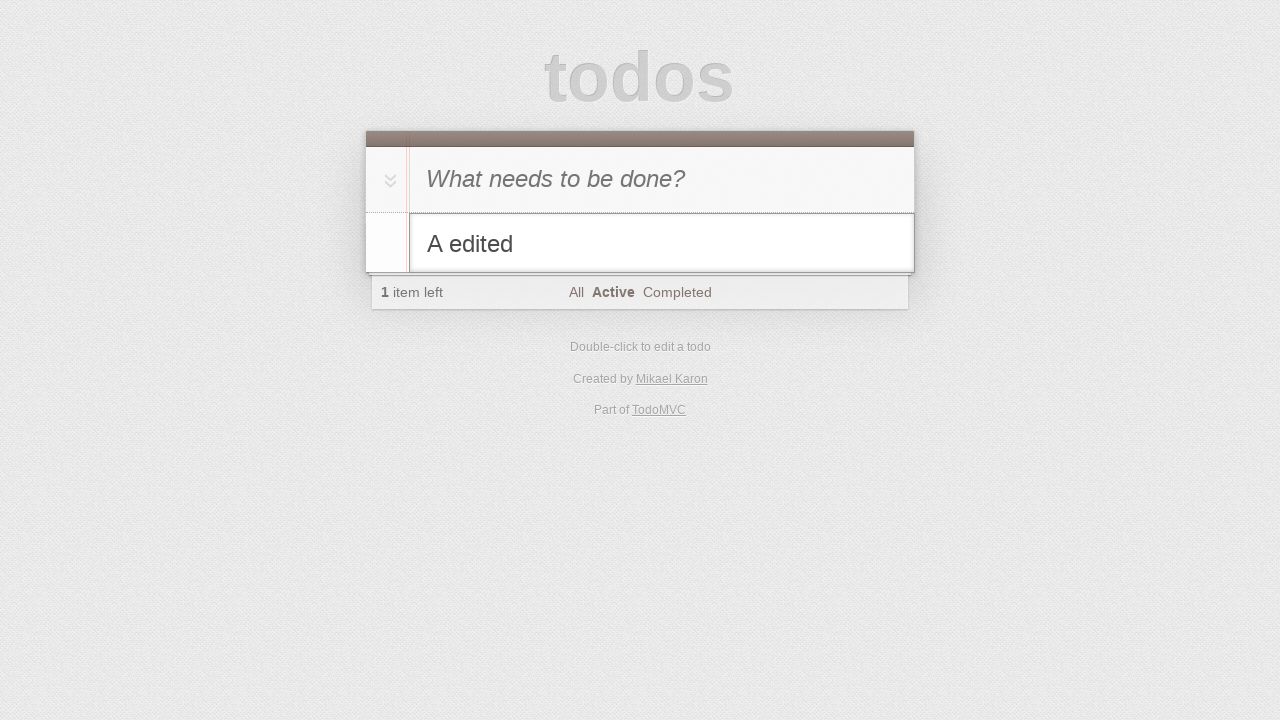

Pressed Tab key to save the edited task on #todo-list>li.editing .edit
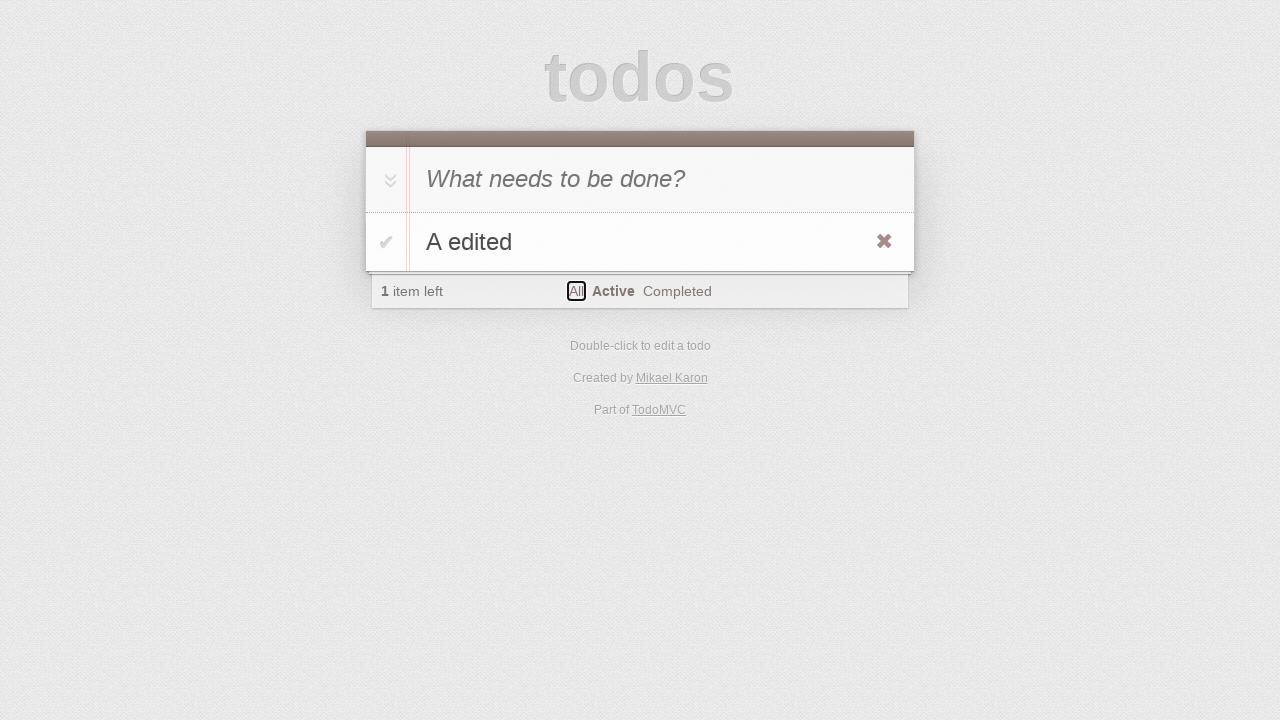

Verified that task element exists after saving
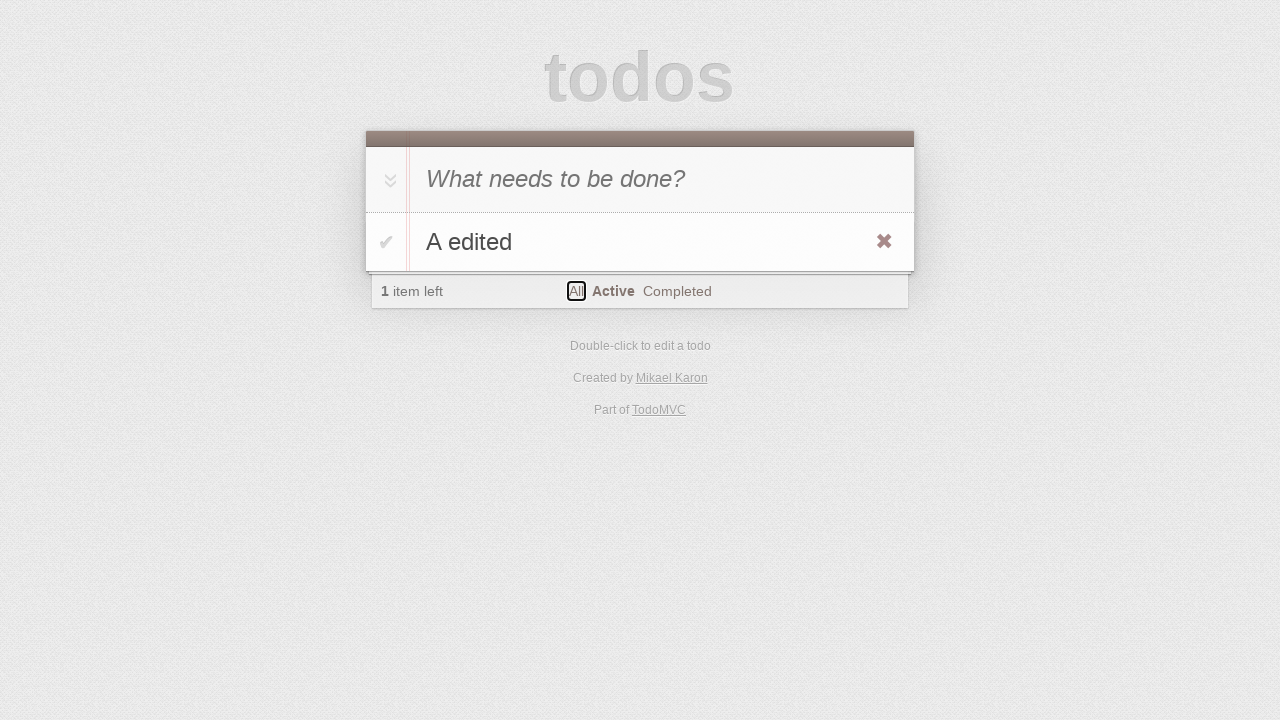

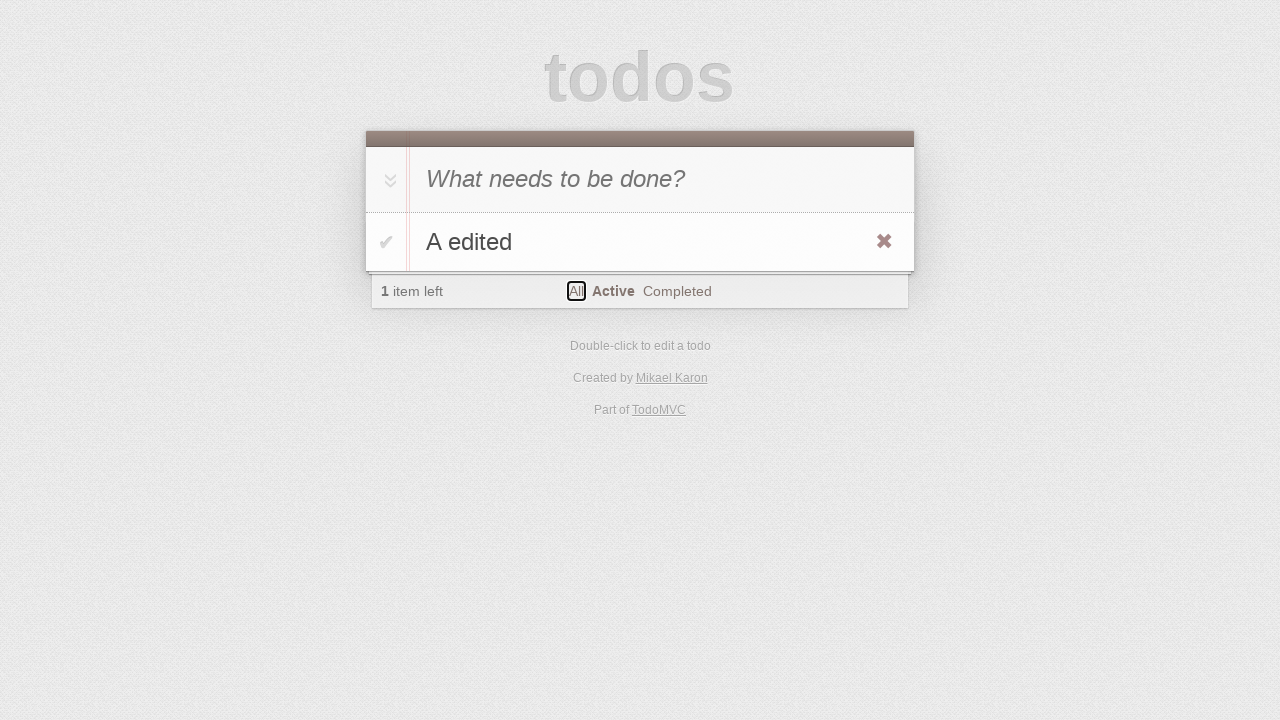